Tests file upload functionality by clicking the upload button and uploading a test file using Playwright's native file upload handling, then verifies the file name appears on the page.

Starting URL: https://blueimp.github.io/jQuery-File-Upload/

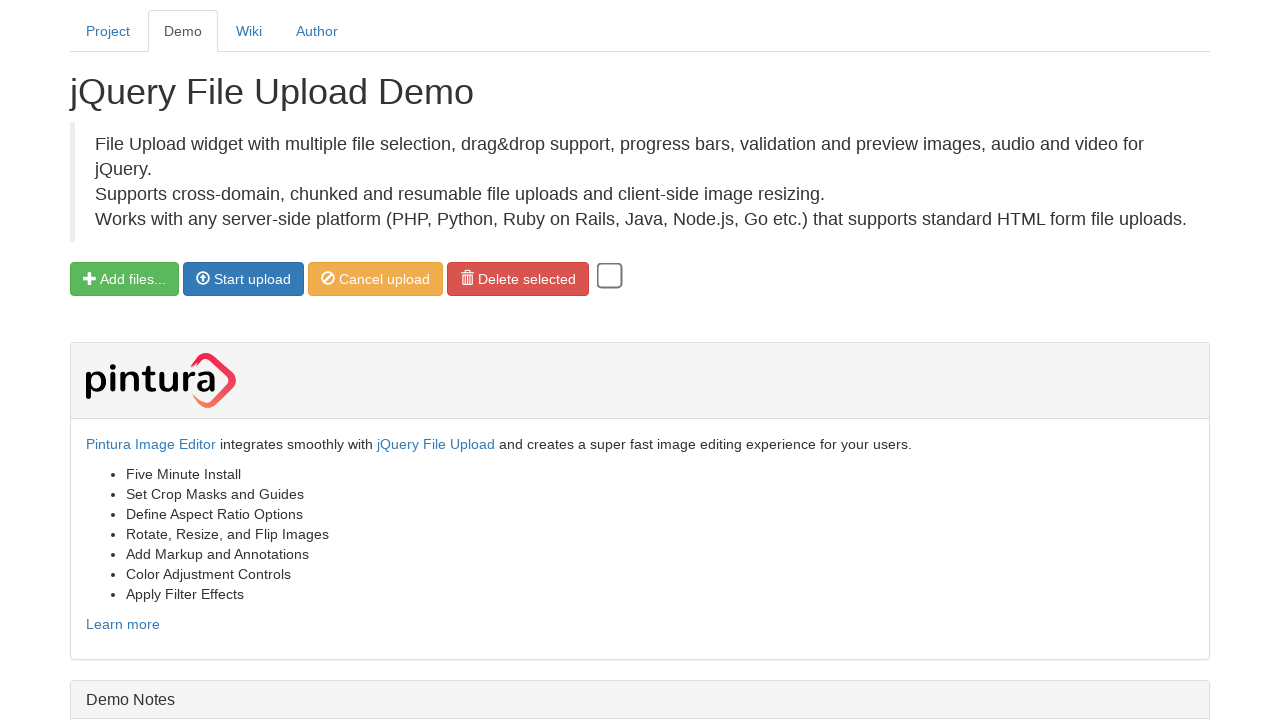

File upload button became visible and clickable
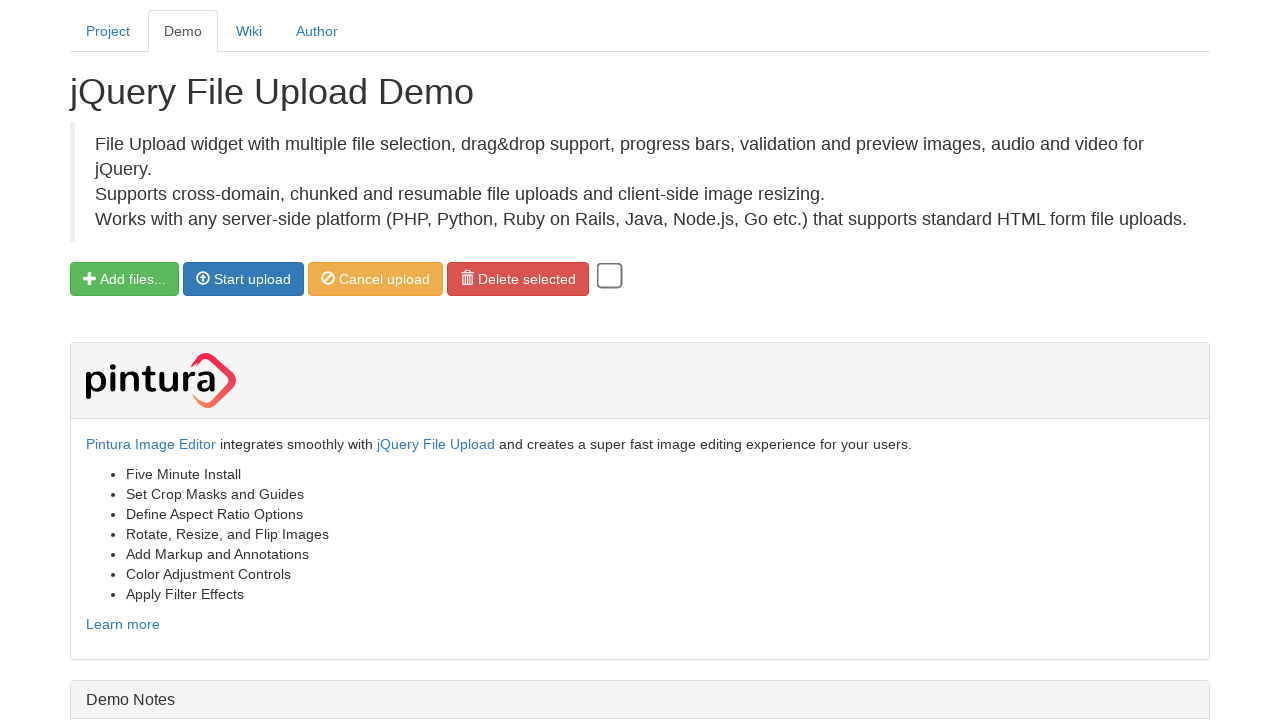

Created temporary test file for upload
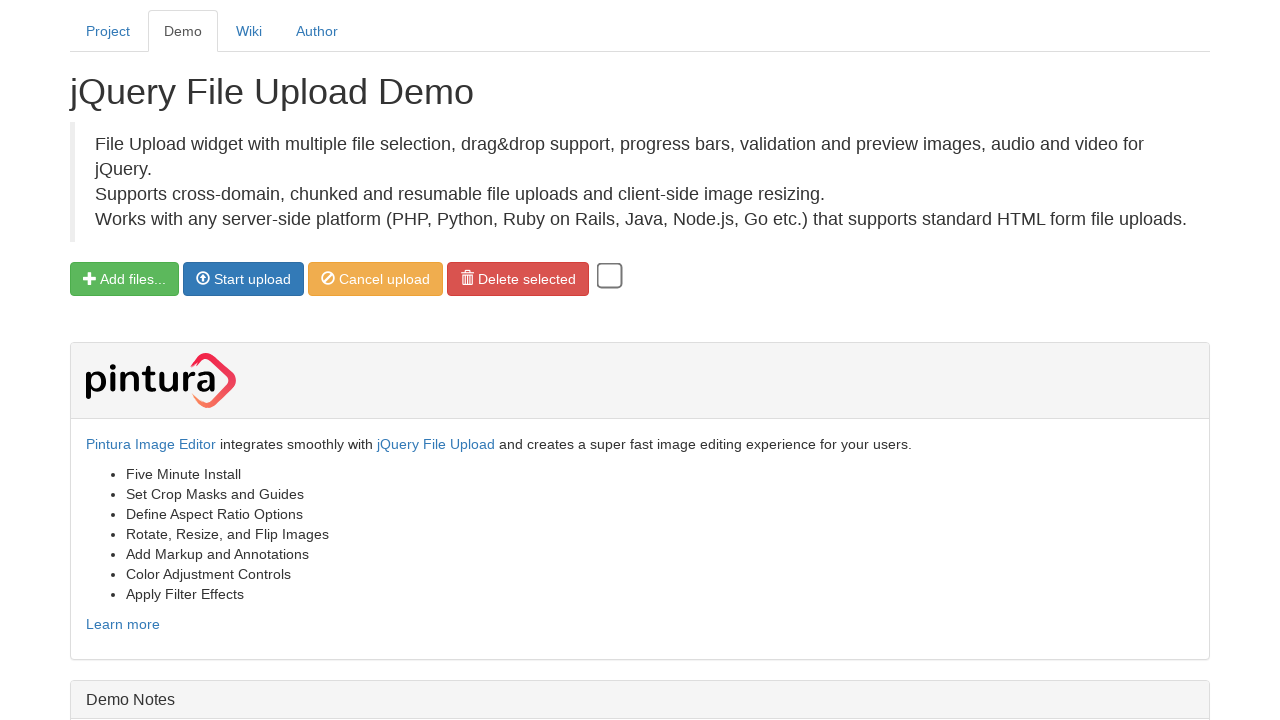

Clicked file upload button and opened file chooser at (124, 279) on .btn.btn-success.fileinput-button
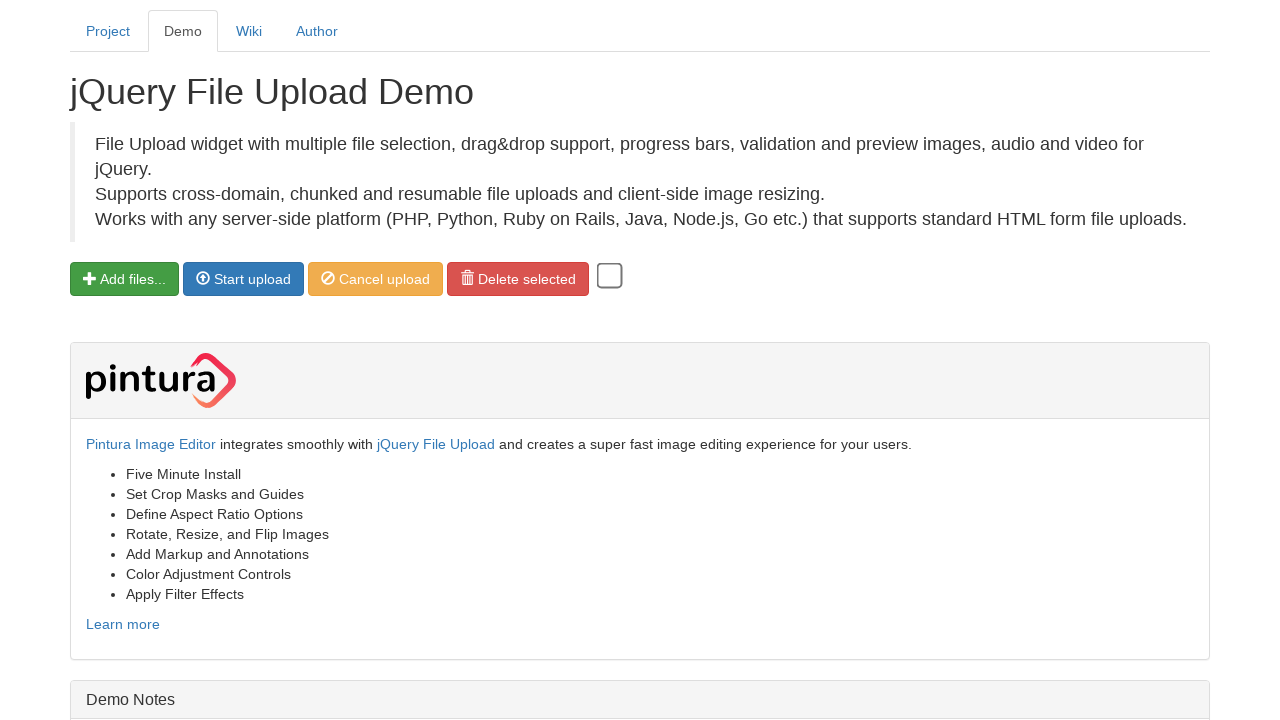

Selected temporary test file in file chooser
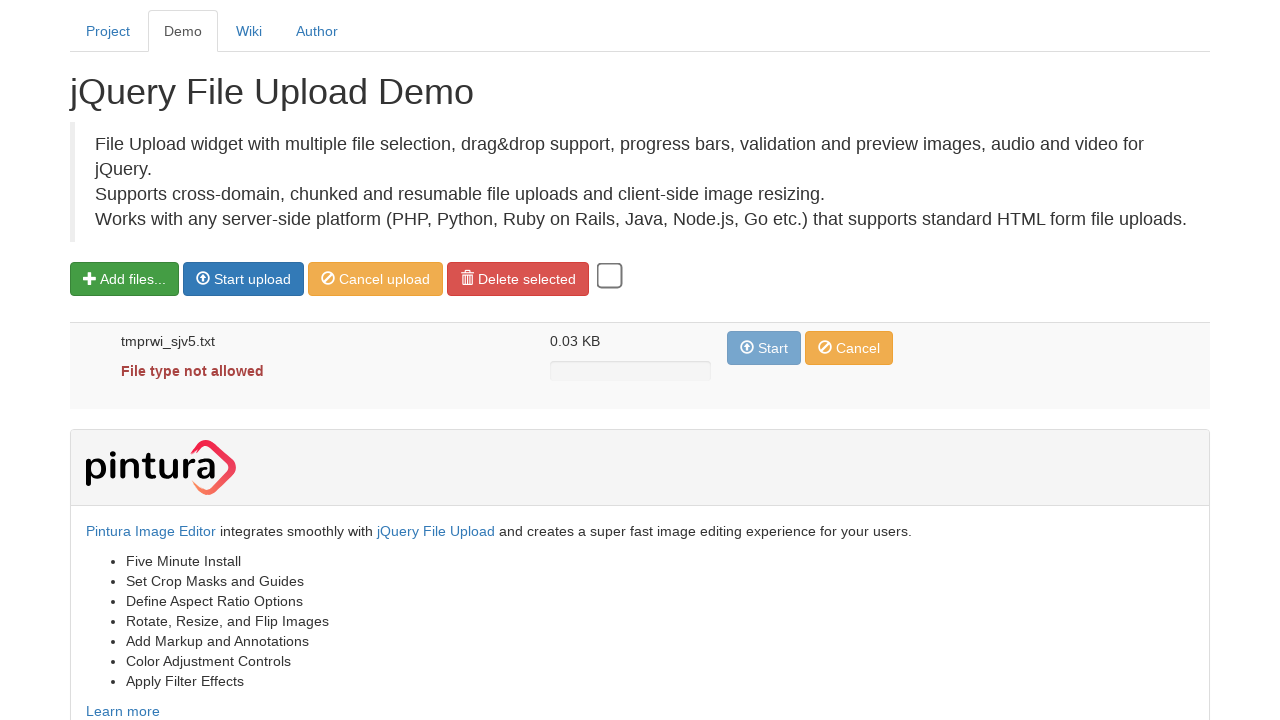

File name appeared in the upload list, confirming successful upload
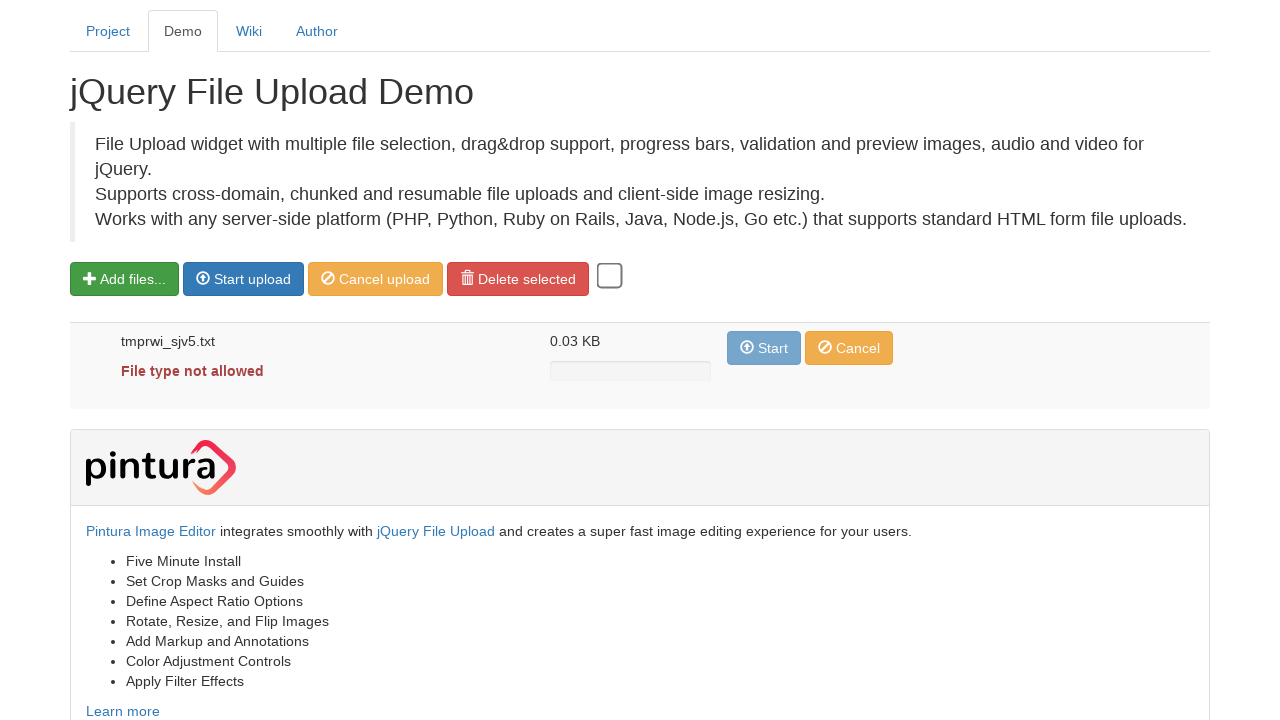

Cleaned up temporary test file
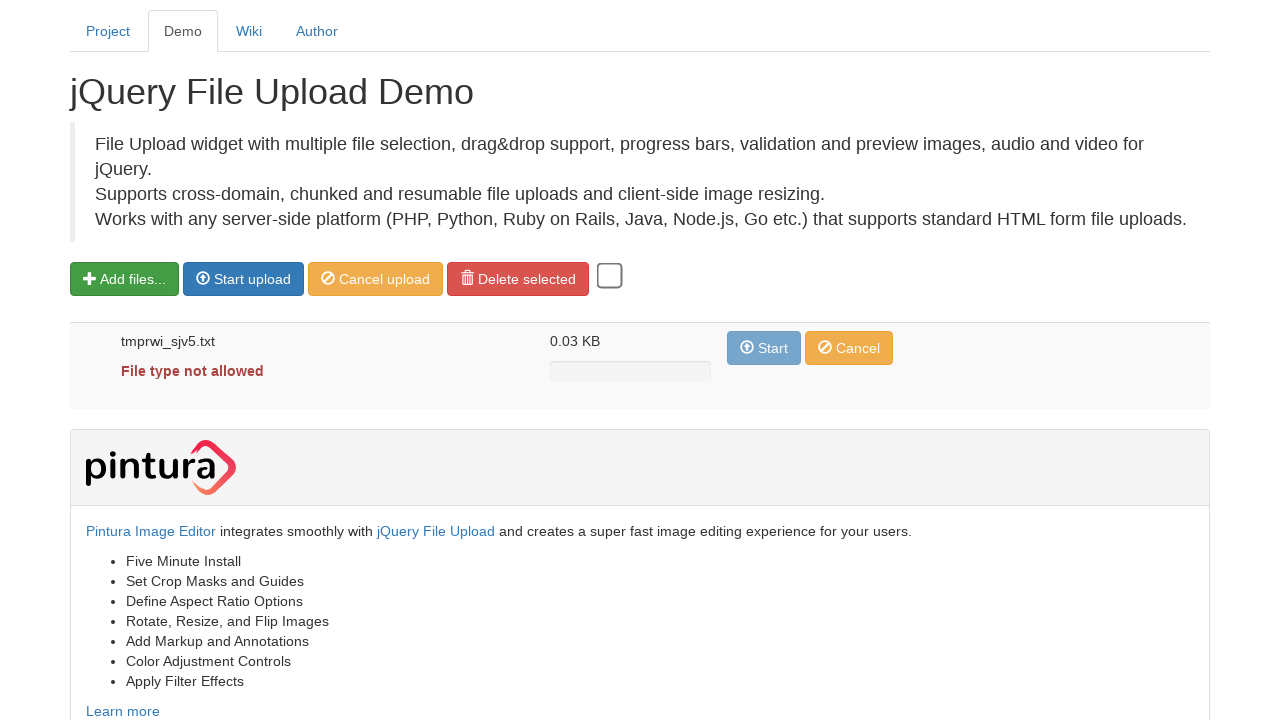

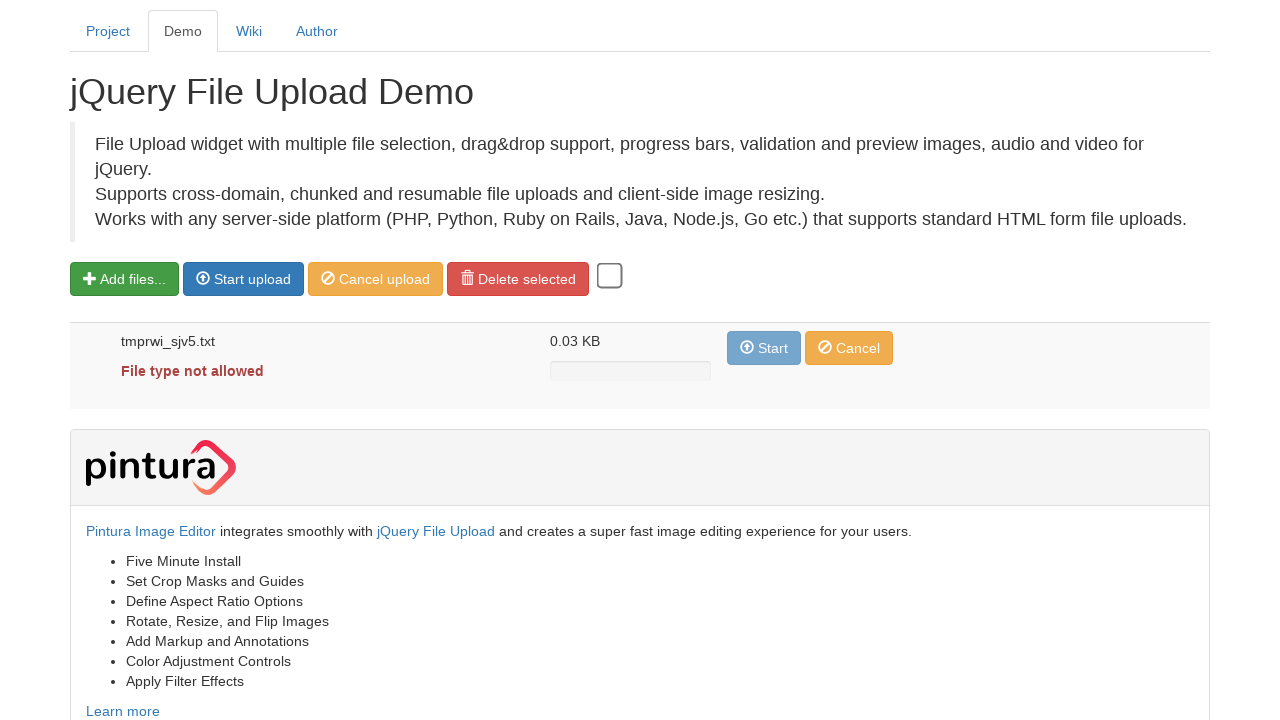